Tests radio button functionality on demoqa.com by selecting different radio buttons and verifying the selection text updates correctly.

Starting URL: https://demoqa.com/radio-button

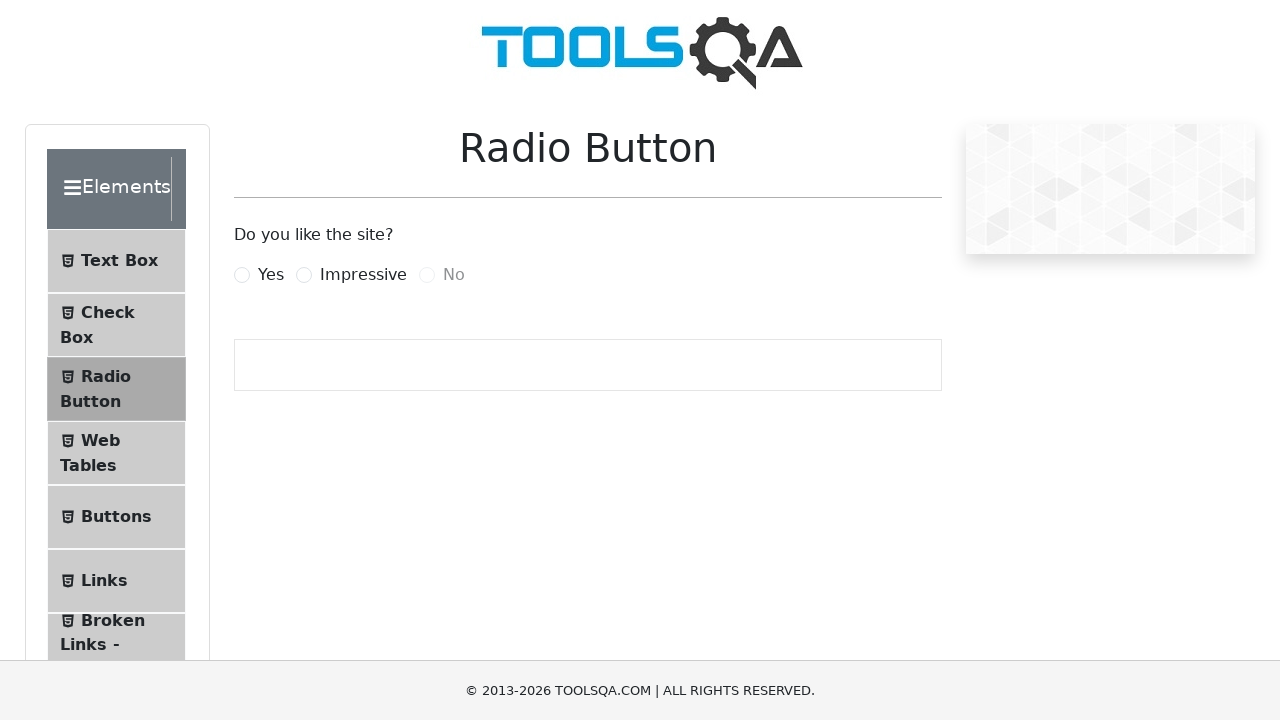

Clicked 'Yes' radio button at (271, 275) on label:has-text('Yes')
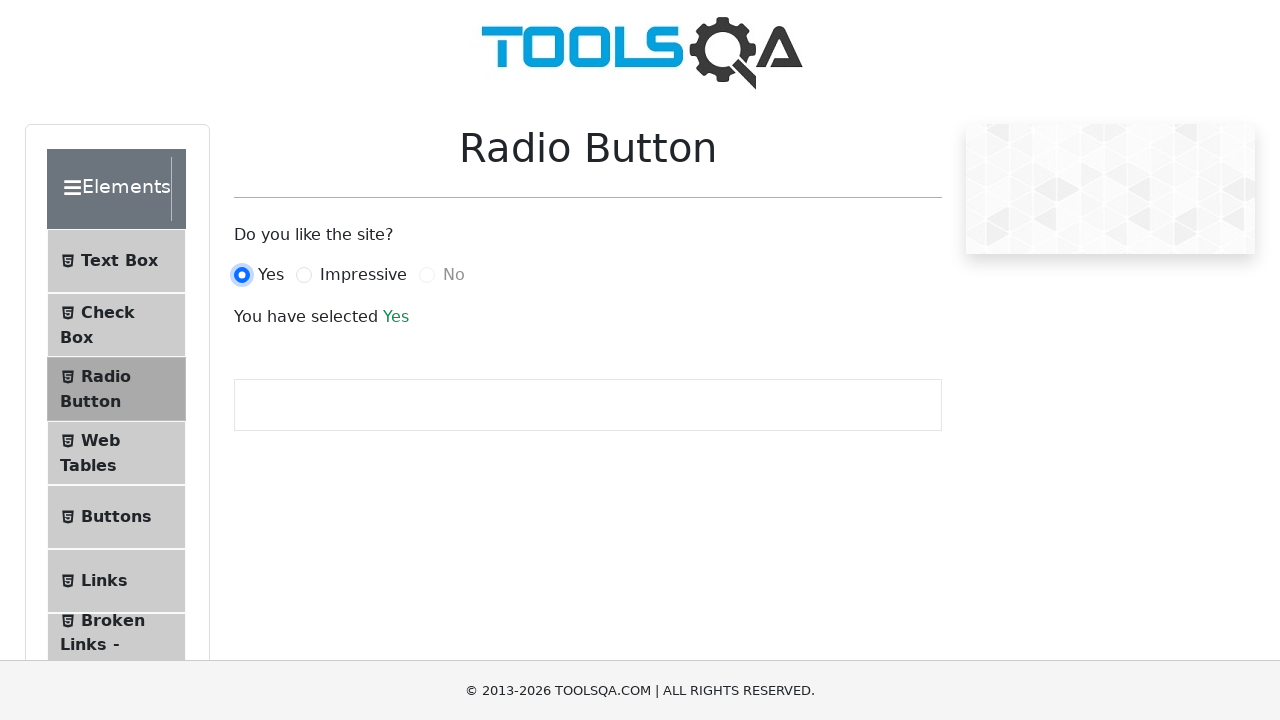

Verified 'Yes' selection text appeared
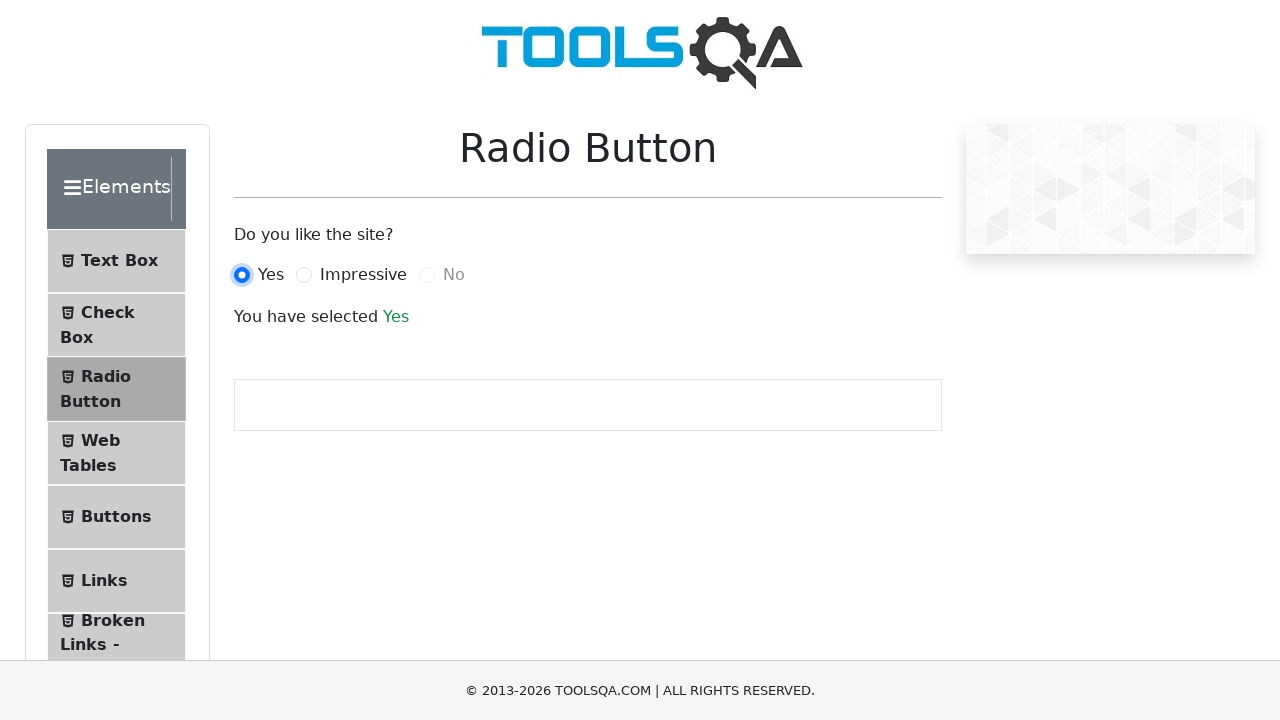

Clicked 'Impressive' radio button at (363, 275) on label:has-text('Impressive')
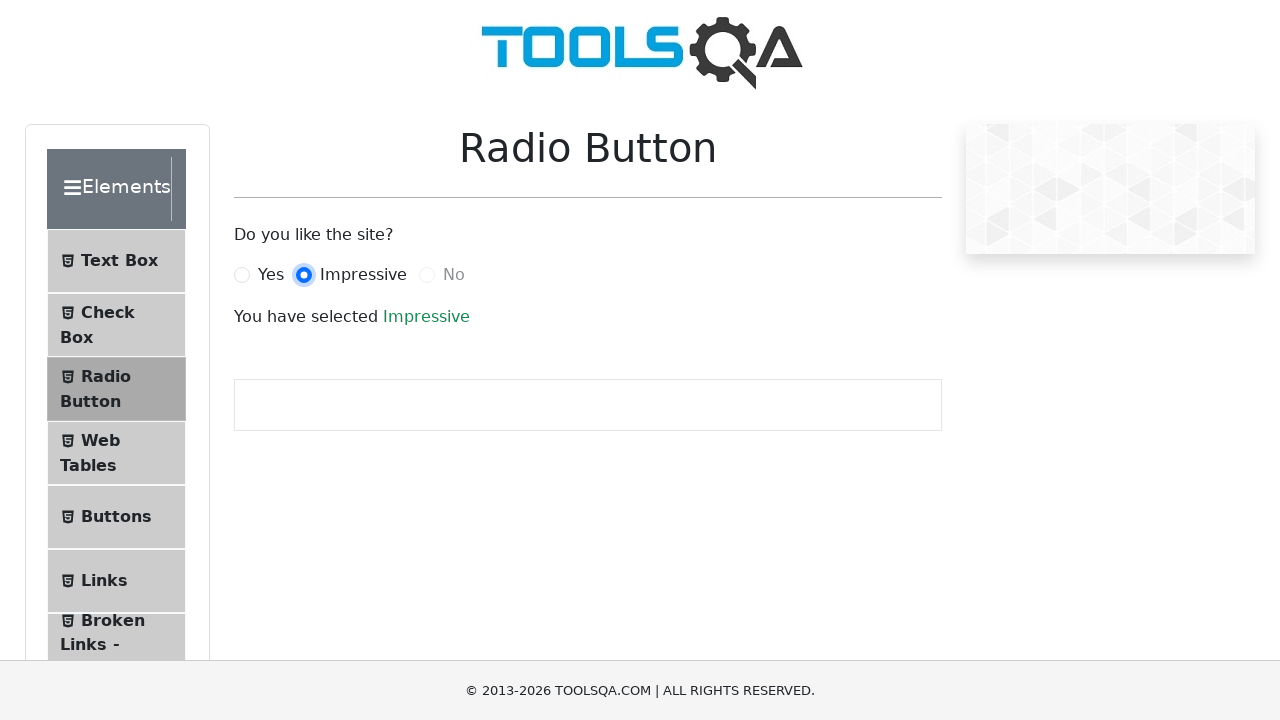

Verified 'Impressive' selection text appeared
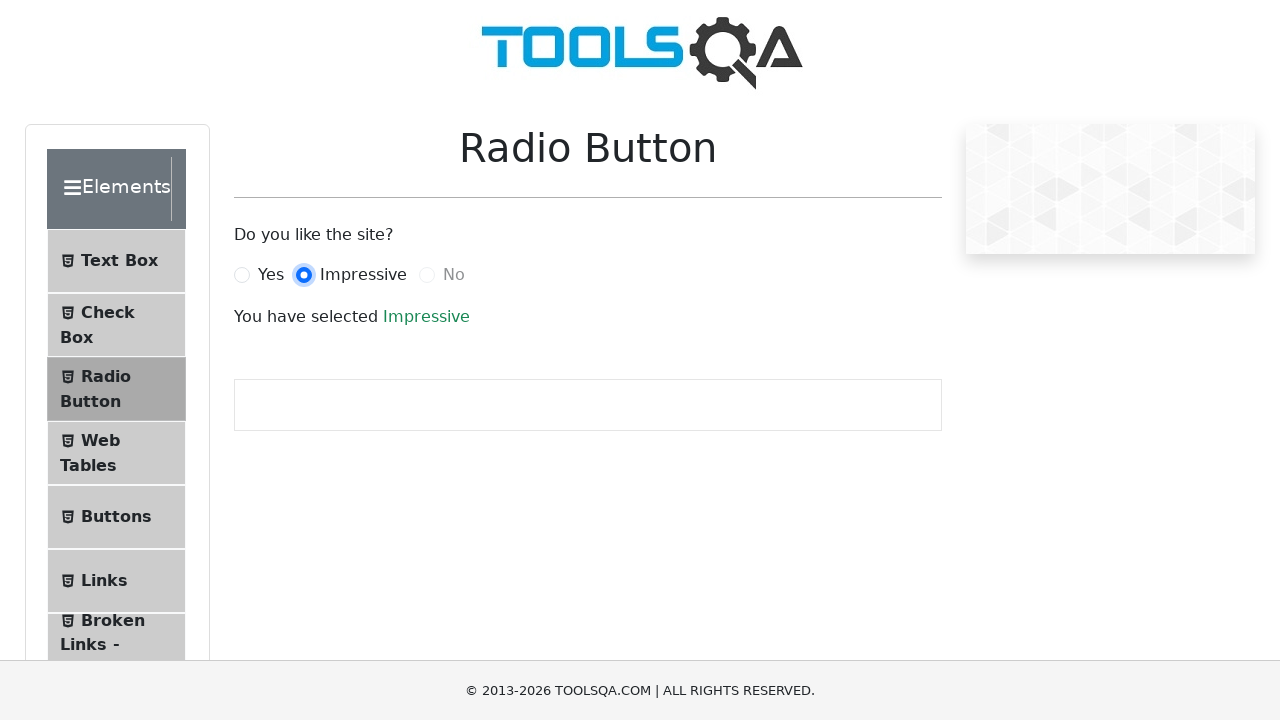

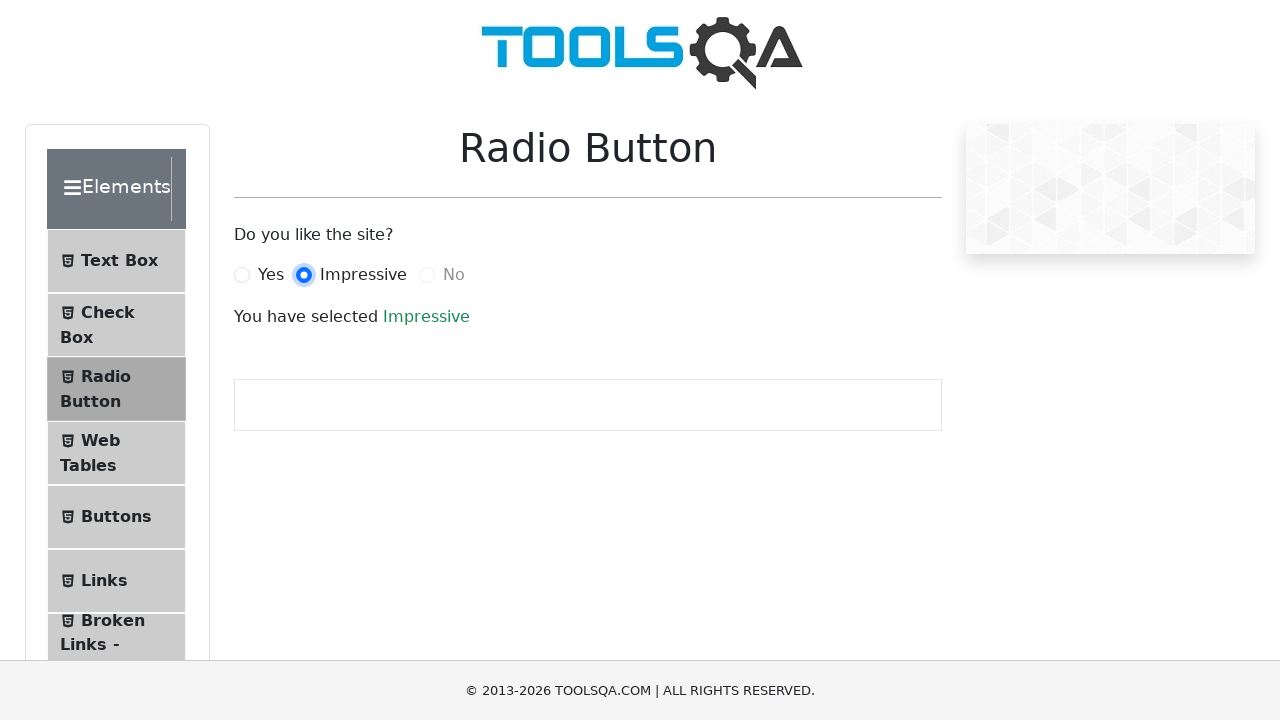